Finds an element by name attribute and retrieves its ID attribute value

Starting URL: https://uljanovs.github.io/site/examples/locators

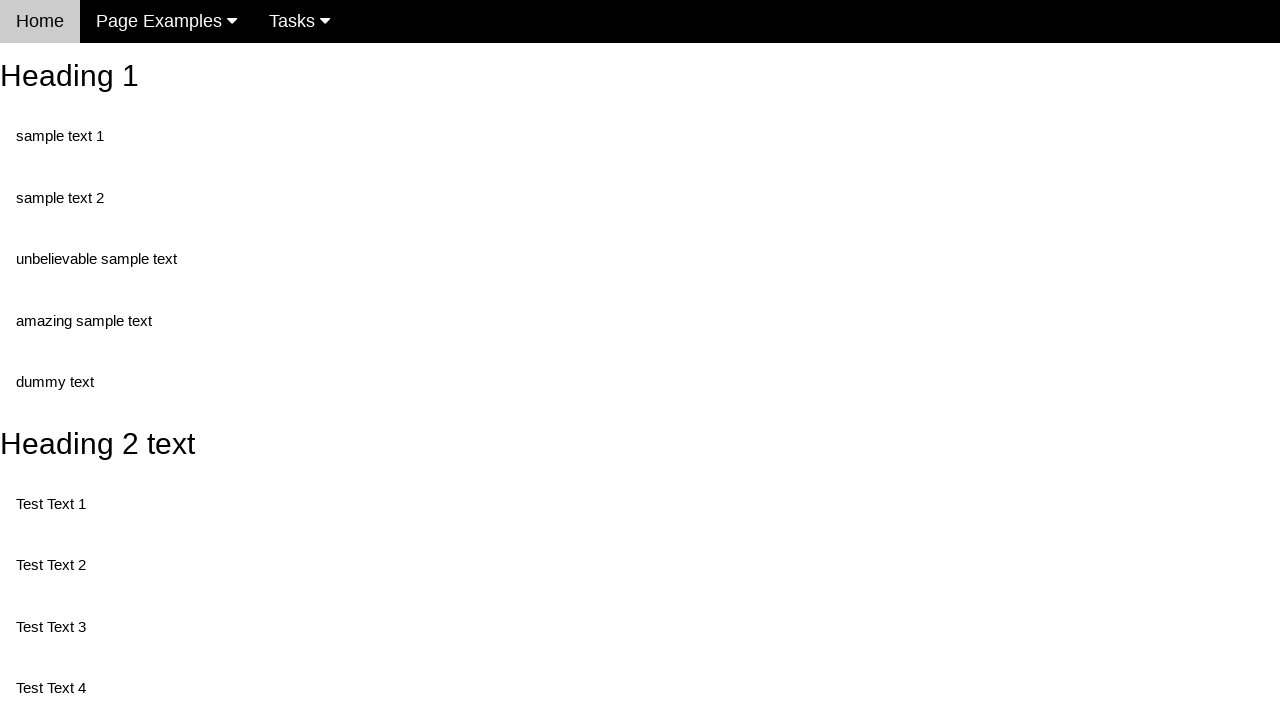

Navigated to locators example page
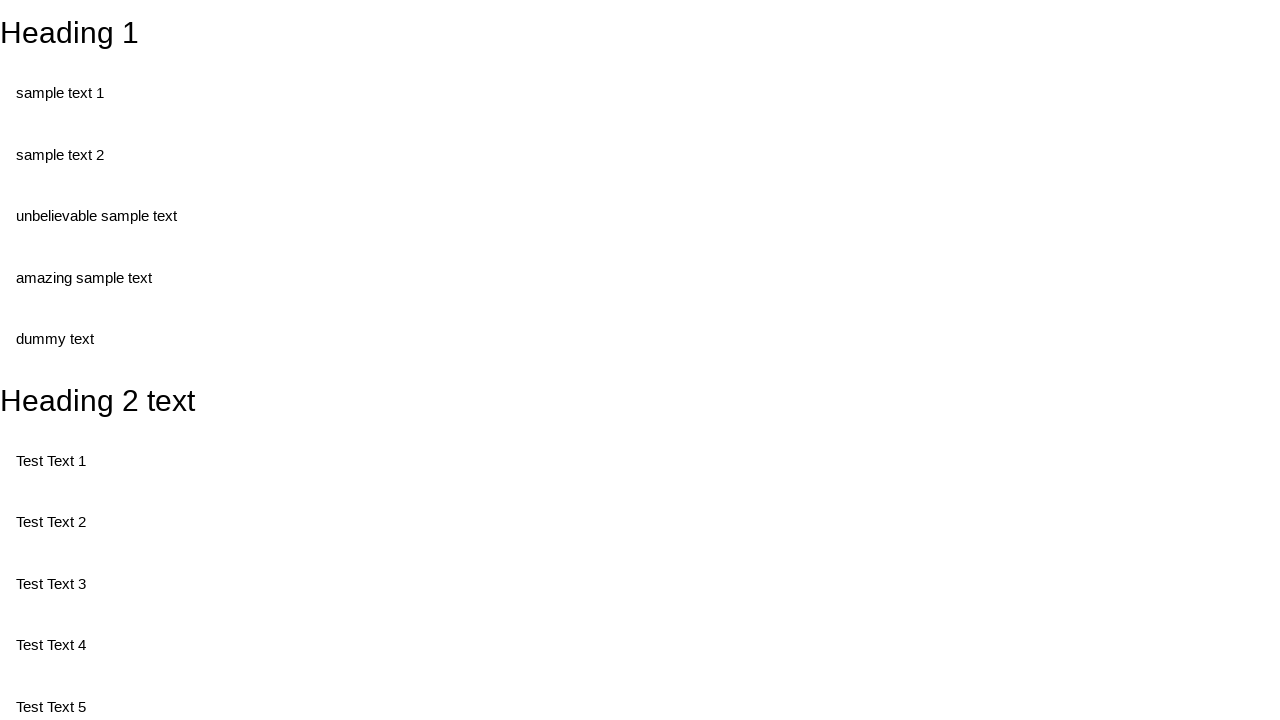

Found element by name attribute 'randomButton2' and retrieved its ID attribute value
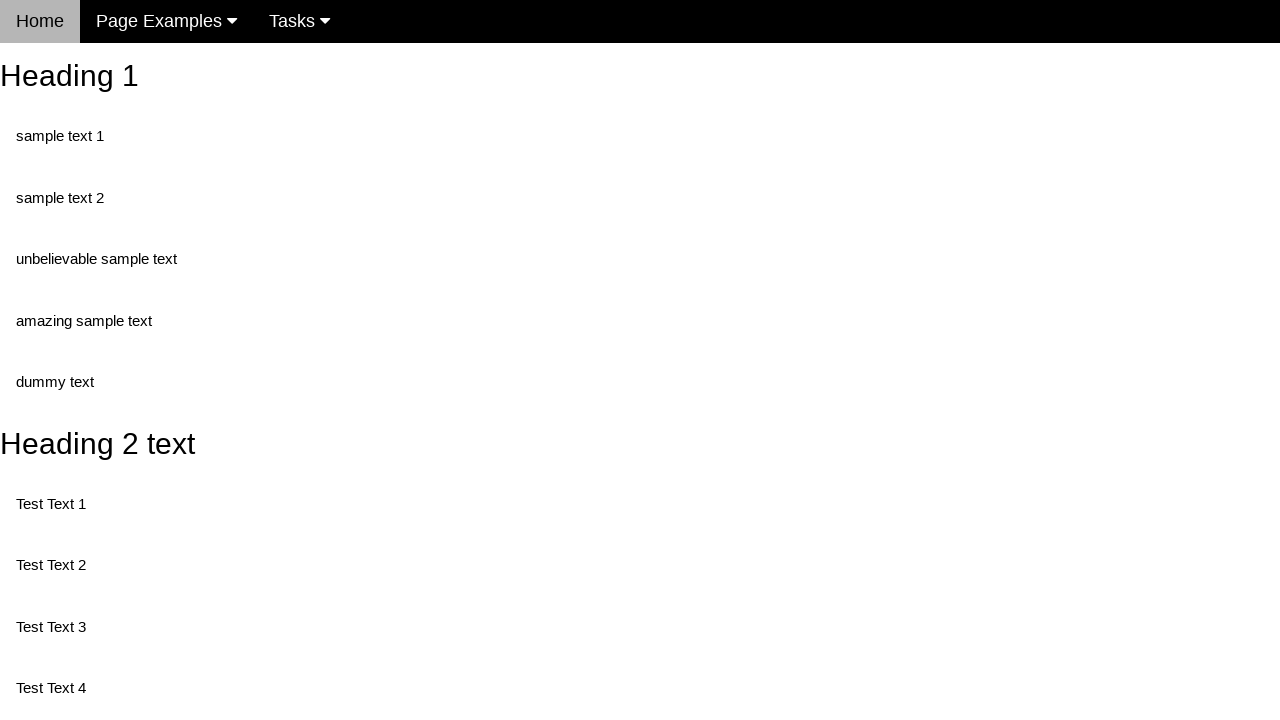

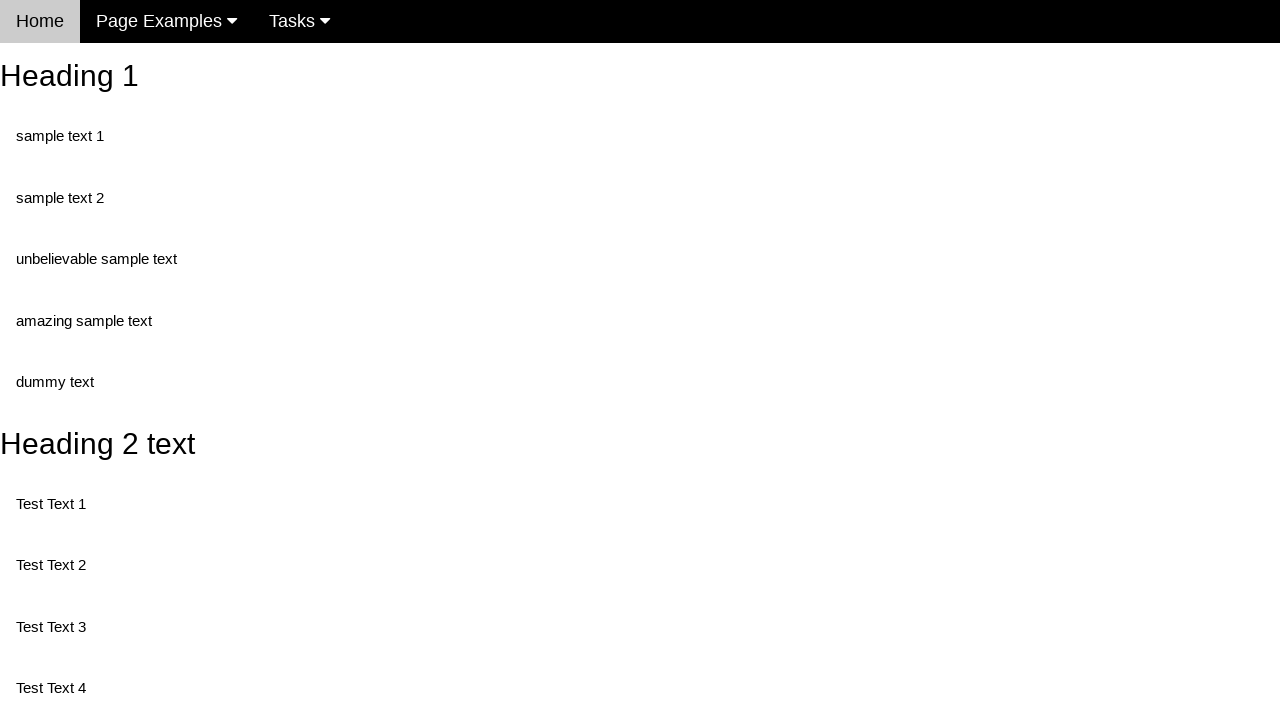